Tests iframe handling by switching to an iframe on W3Schools' JavaScript tutorial page and clicking a button that displays the date and time.

Starting URL: https://www.w3schools.com/js/tryit.asp?filename=tryjs_myfirst

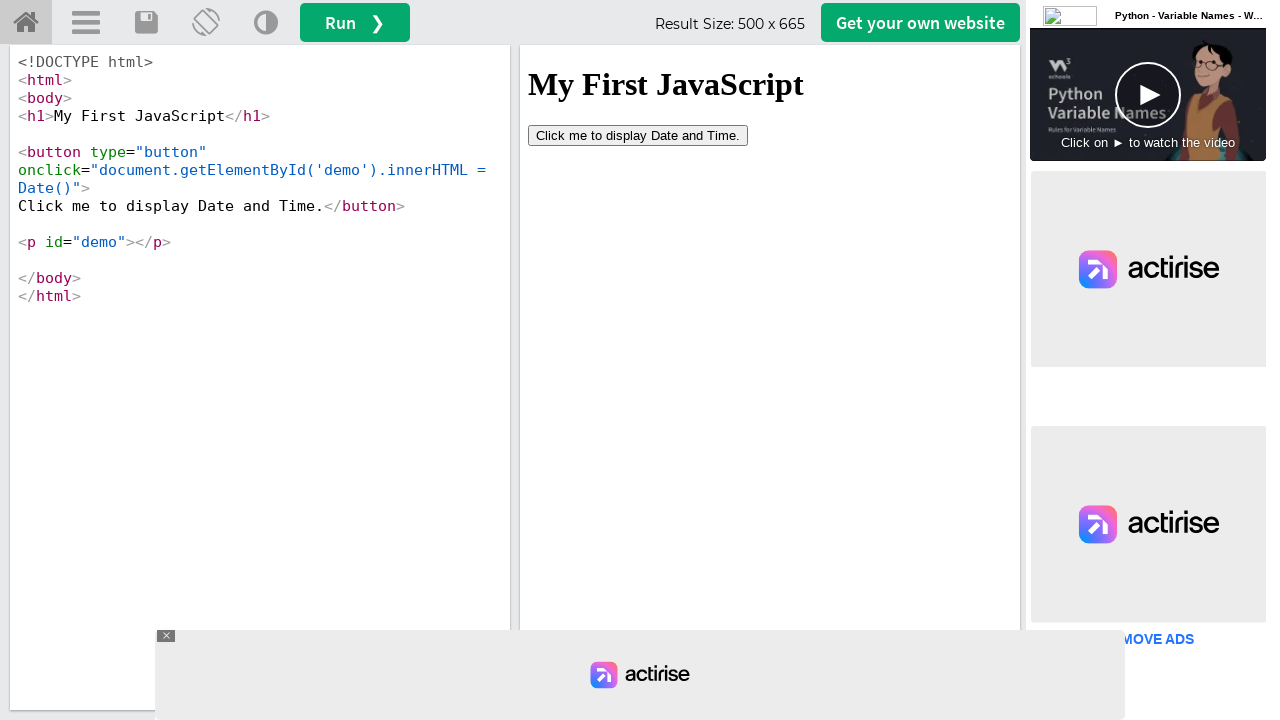

Waited for page to load with networkidle state
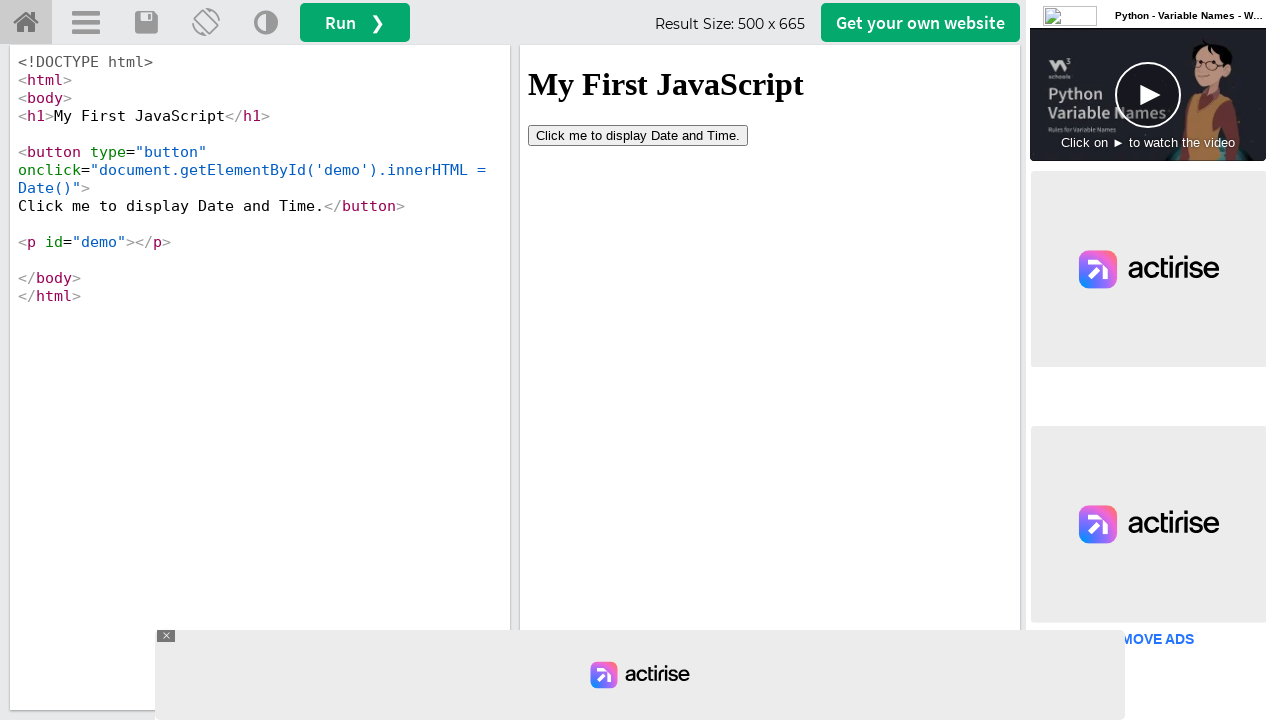

Located the first iframe on the page
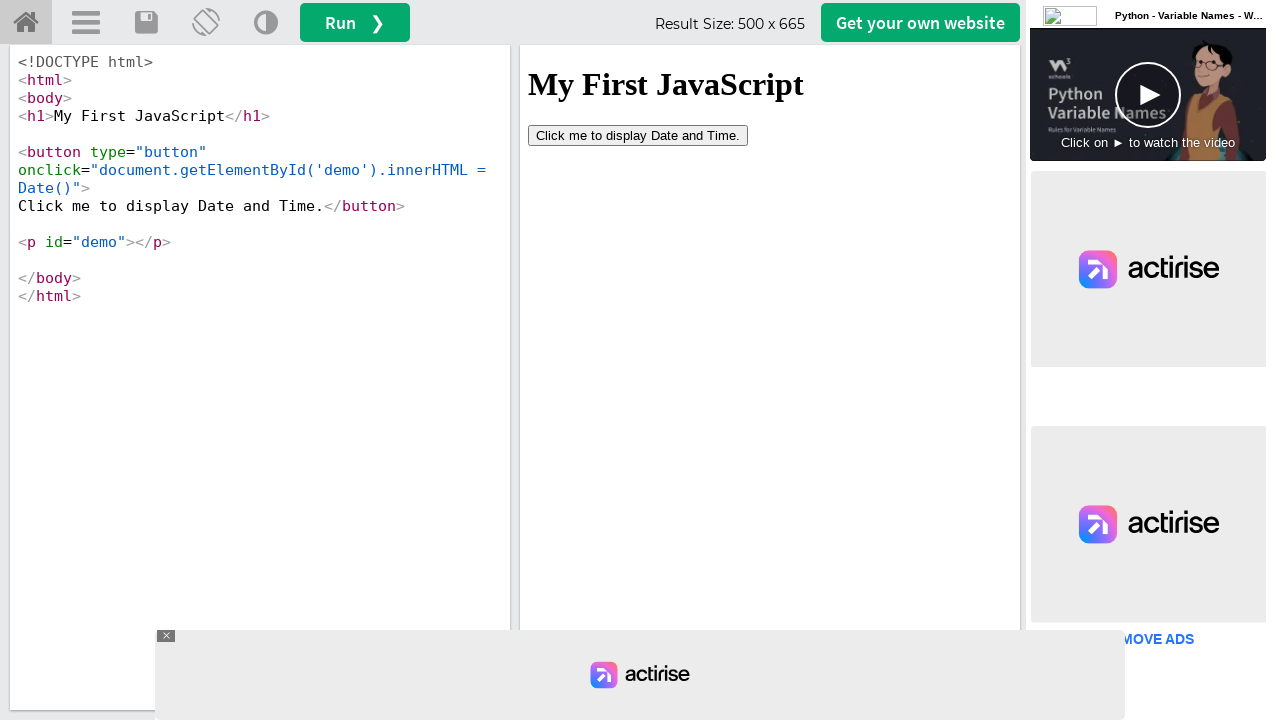

Clicked the button inside the iframe to display date and time at (638, 135) on iframe >> nth=0 >> internal:control=enter-frame >> button[type='button']
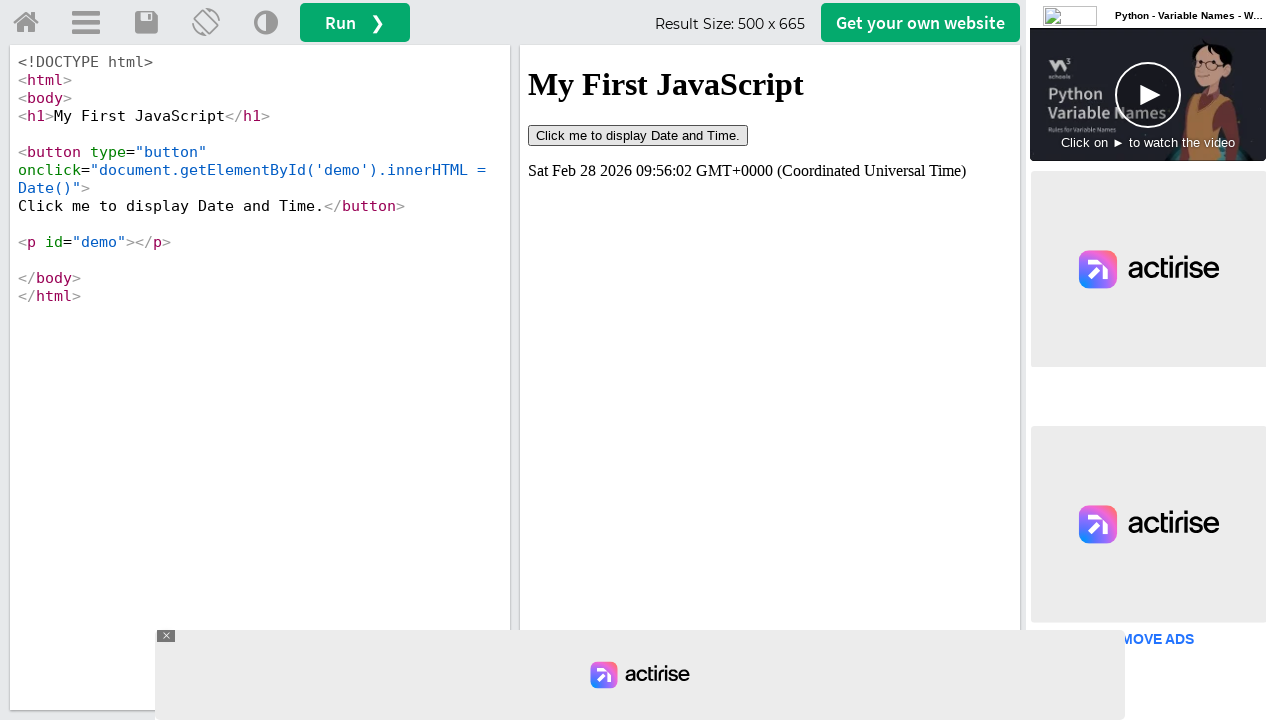

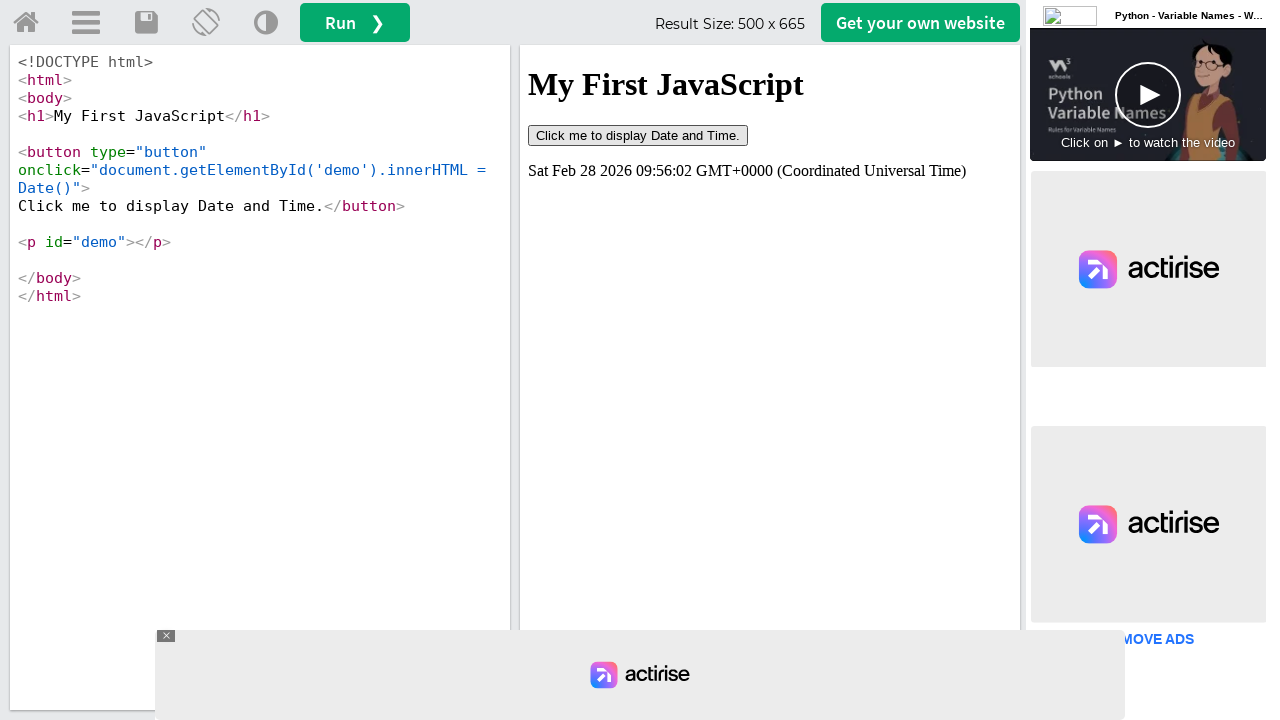